Right-clicks on Framework Test Papers section on Greens Tech website

Starting URL: https://greenstech.in/selenium-course-content.html

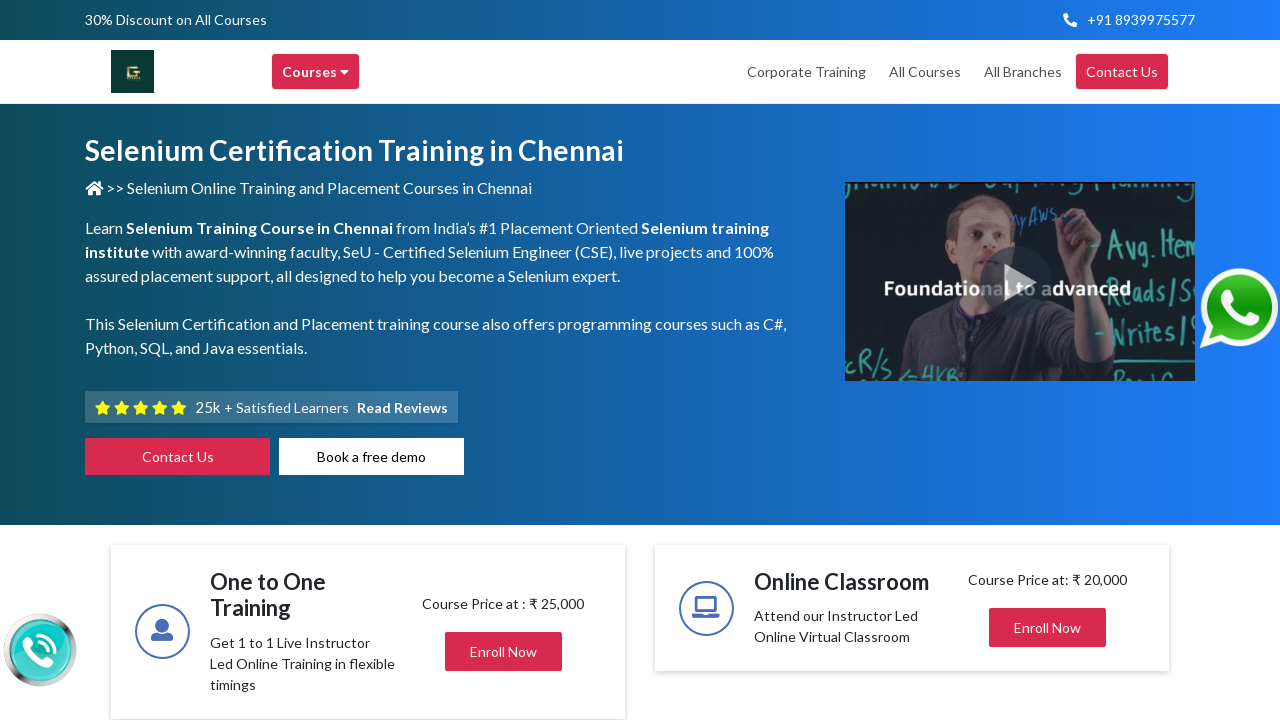

Right-clicked on Framework Test Papers section at (1048, 360) on div#heading304
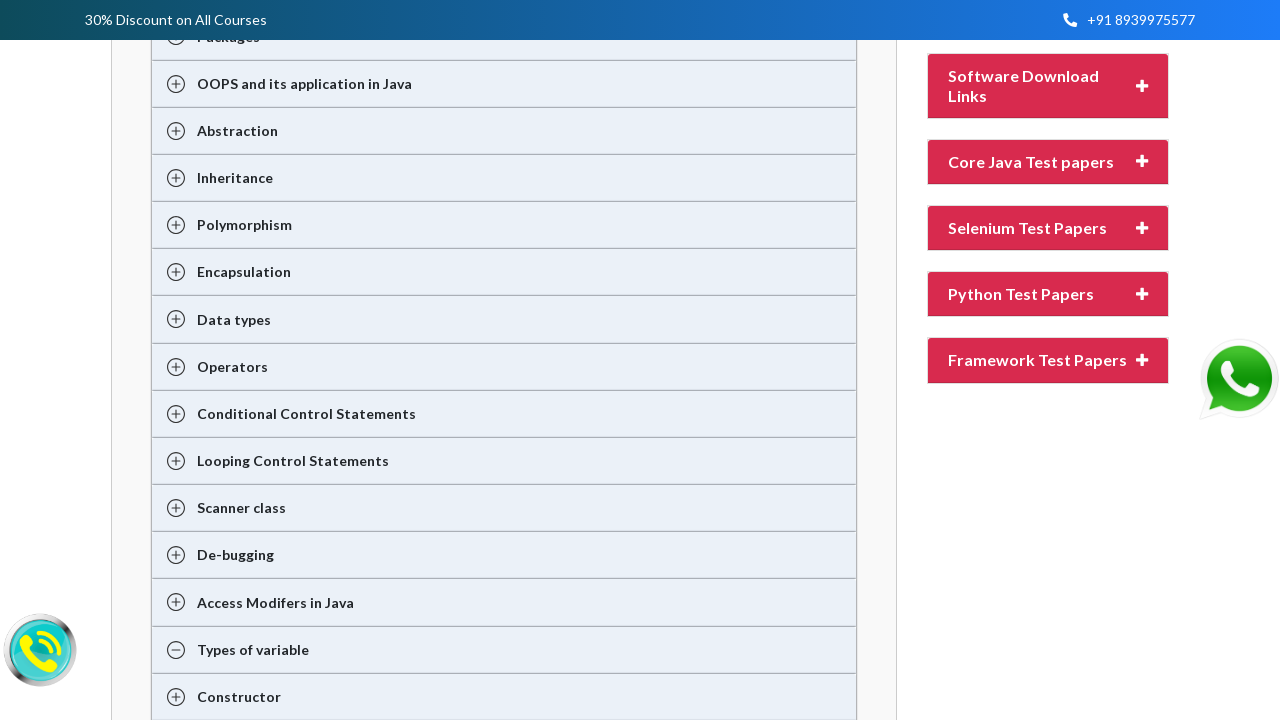

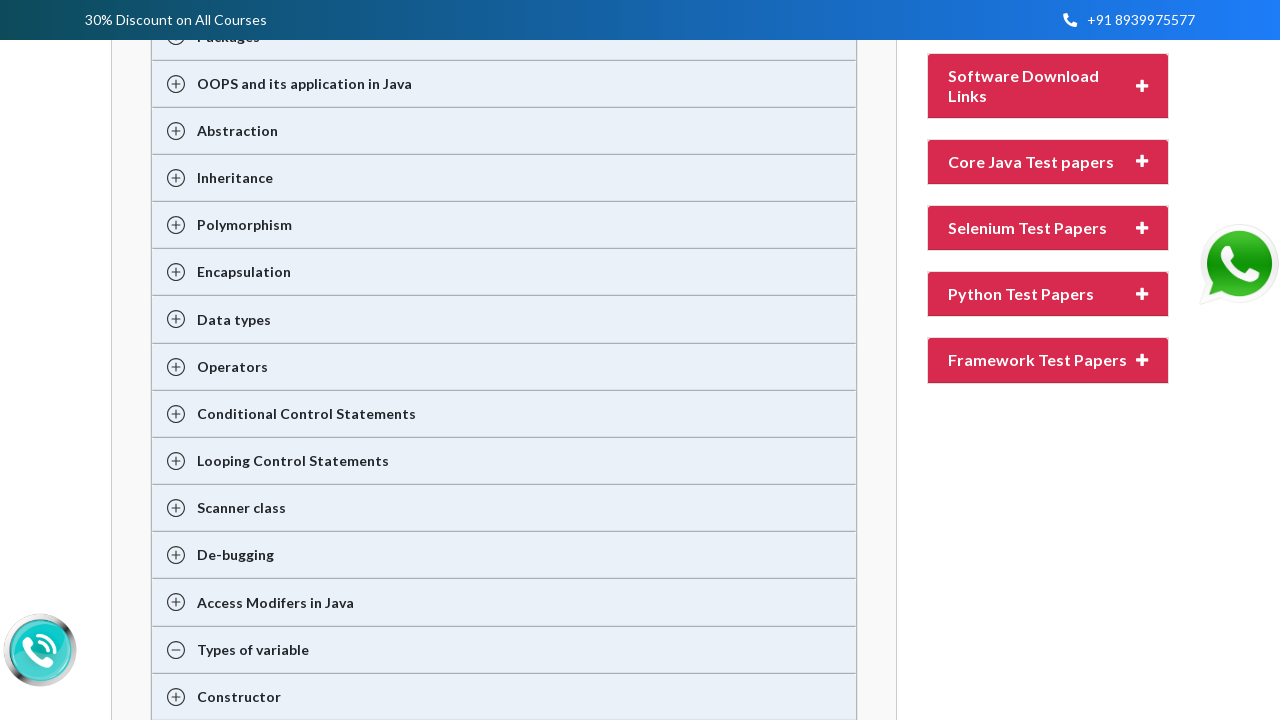